Tests that the toggle-all checkbox updates state when individual items are completed or cleared

Starting URL: https://demo.playwright.dev/todomvc

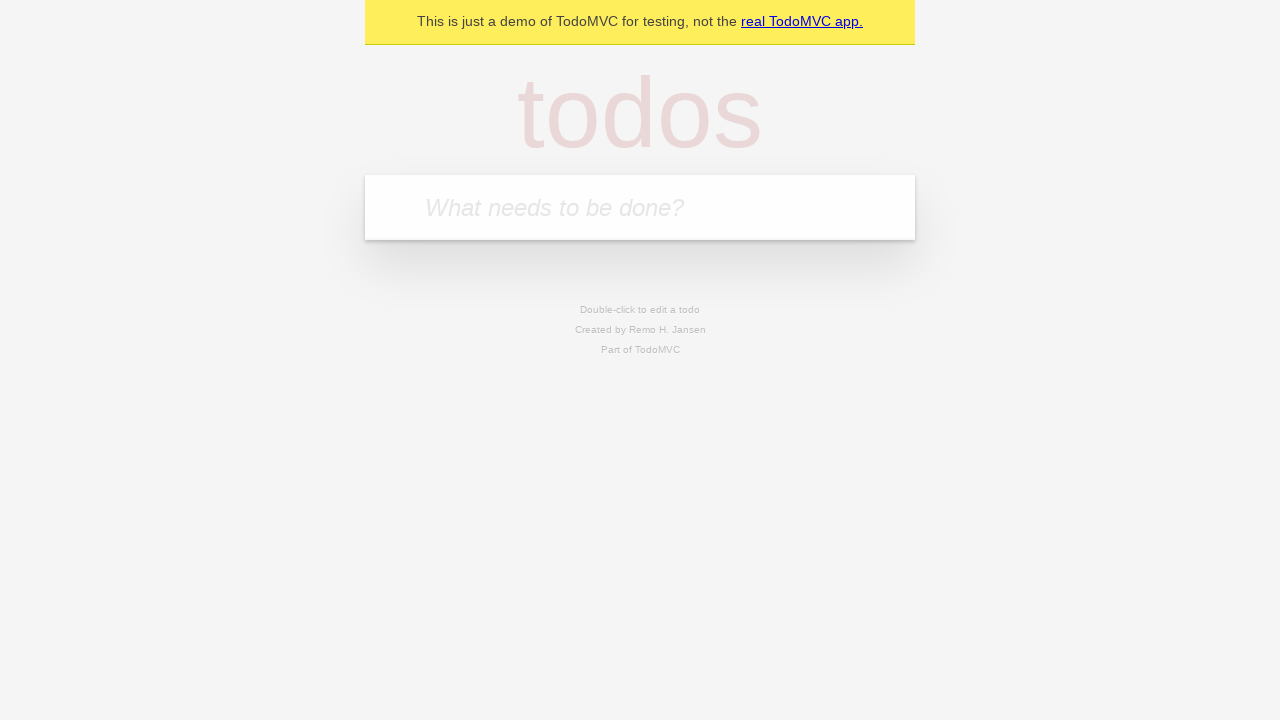

Filled first todo item 'buy some cheese' on .new-todo
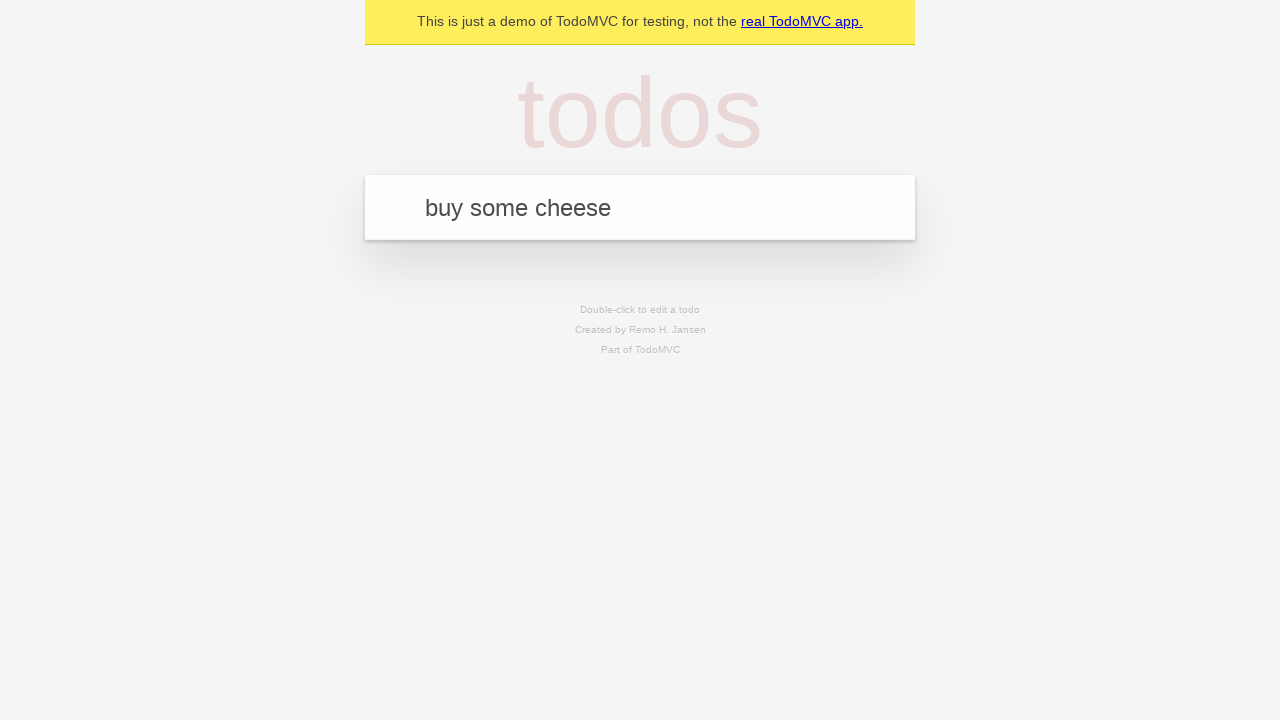

Pressed Enter to create first todo item on .new-todo
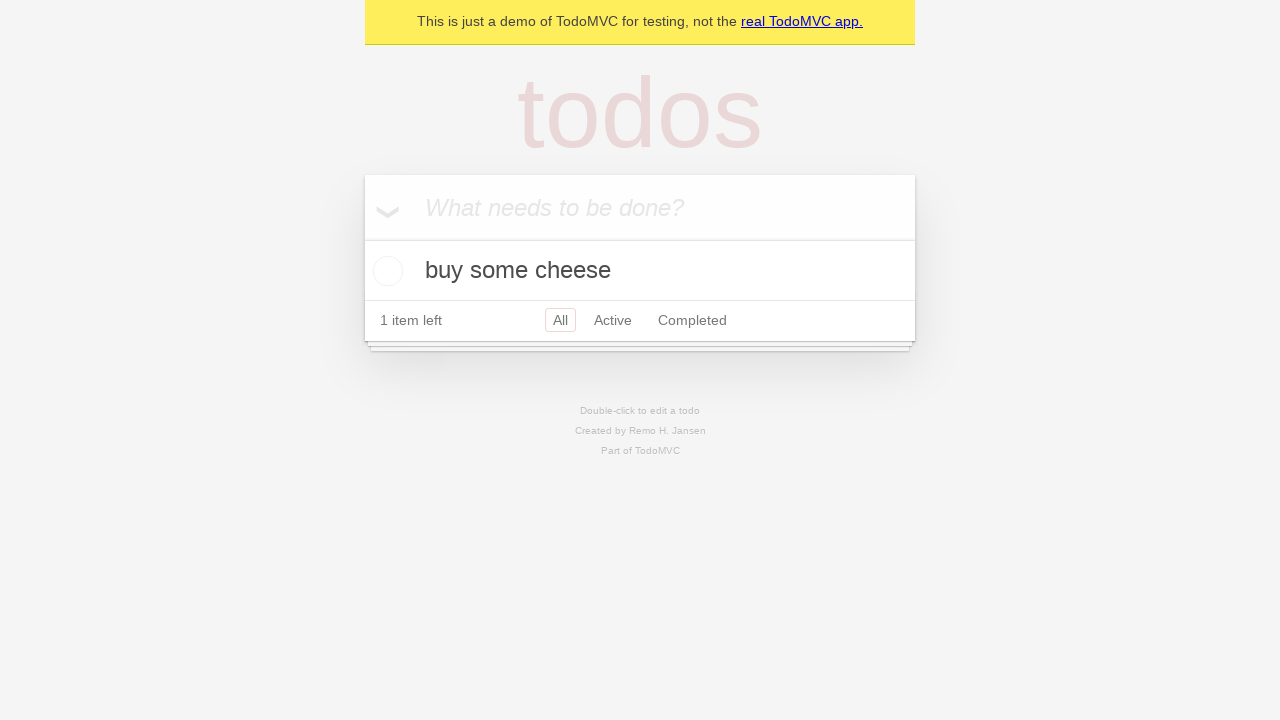

Filled second todo item 'feed the cat' on .new-todo
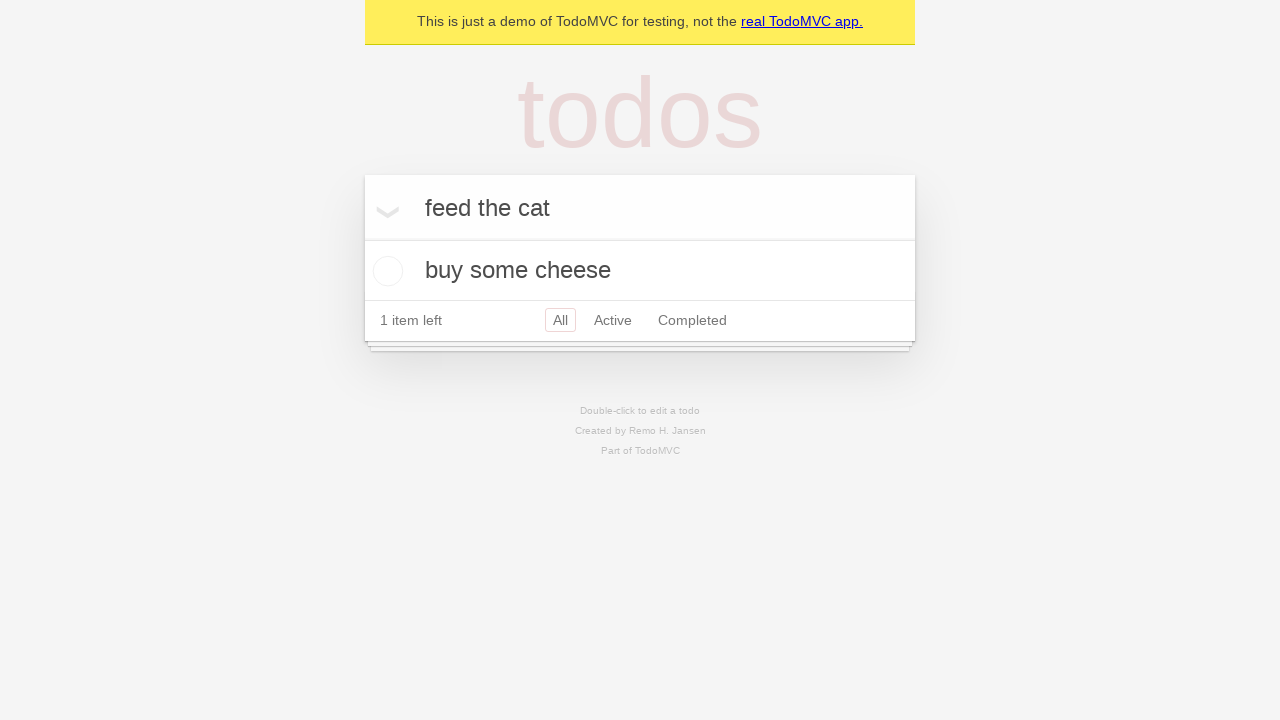

Pressed Enter to create second todo item on .new-todo
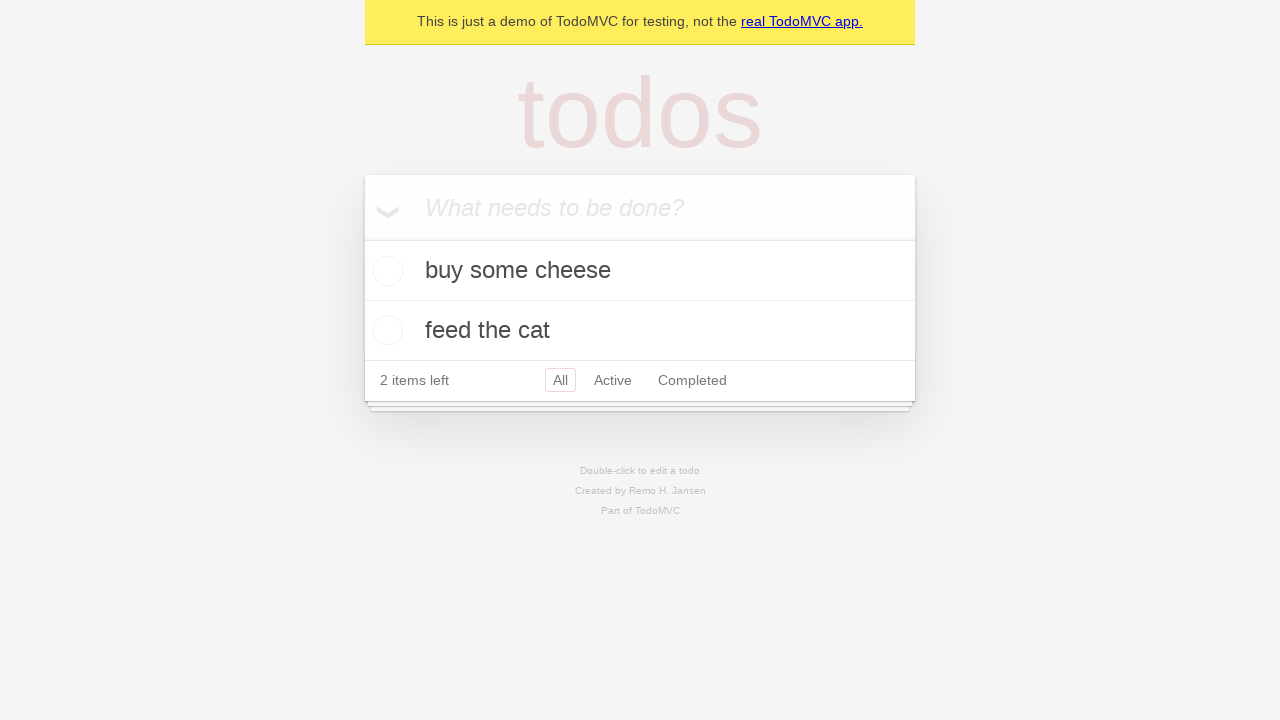

Filled third todo item 'book a doctors appointment' on .new-todo
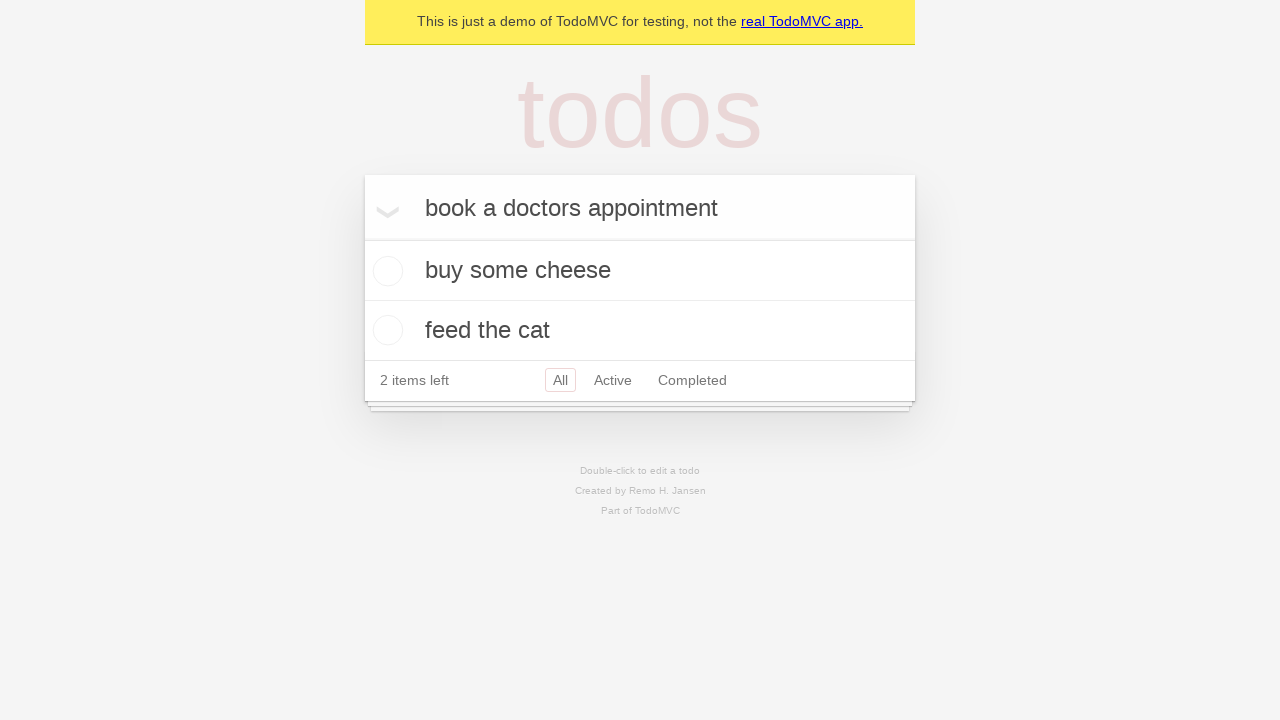

Pressed Enter to create third todo item on .new-todo
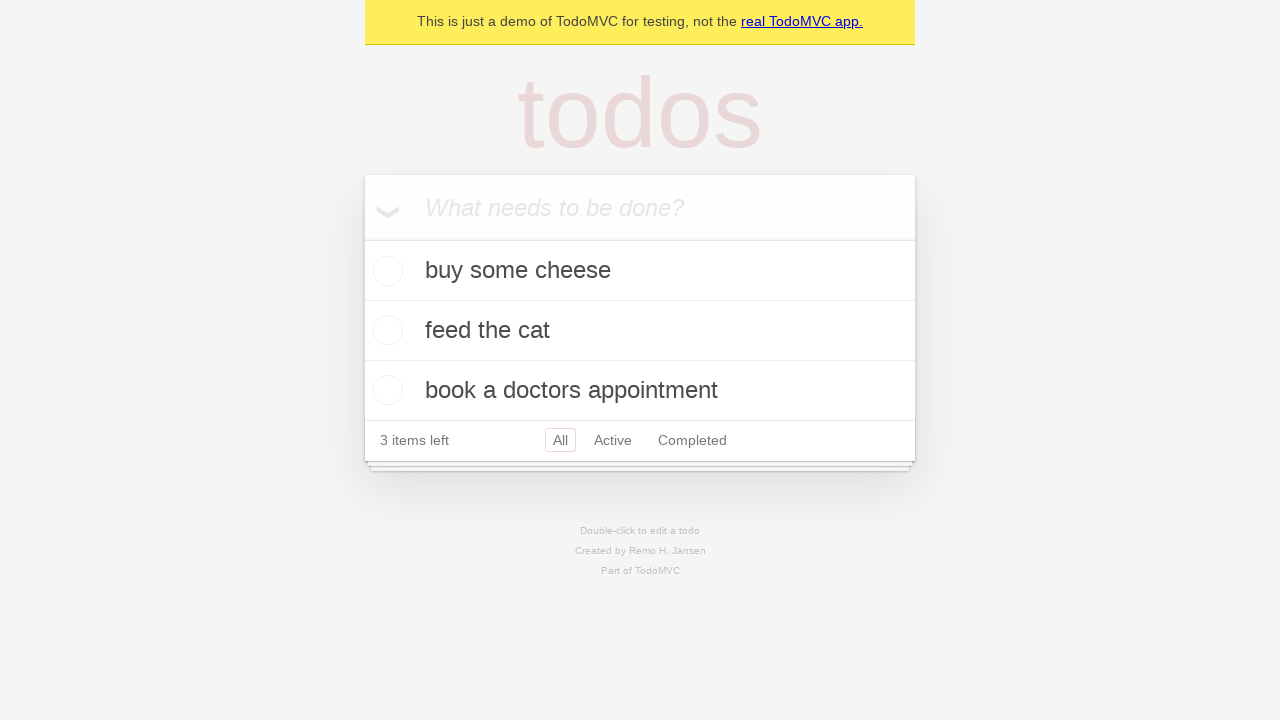

Verified all 3 todo items were created
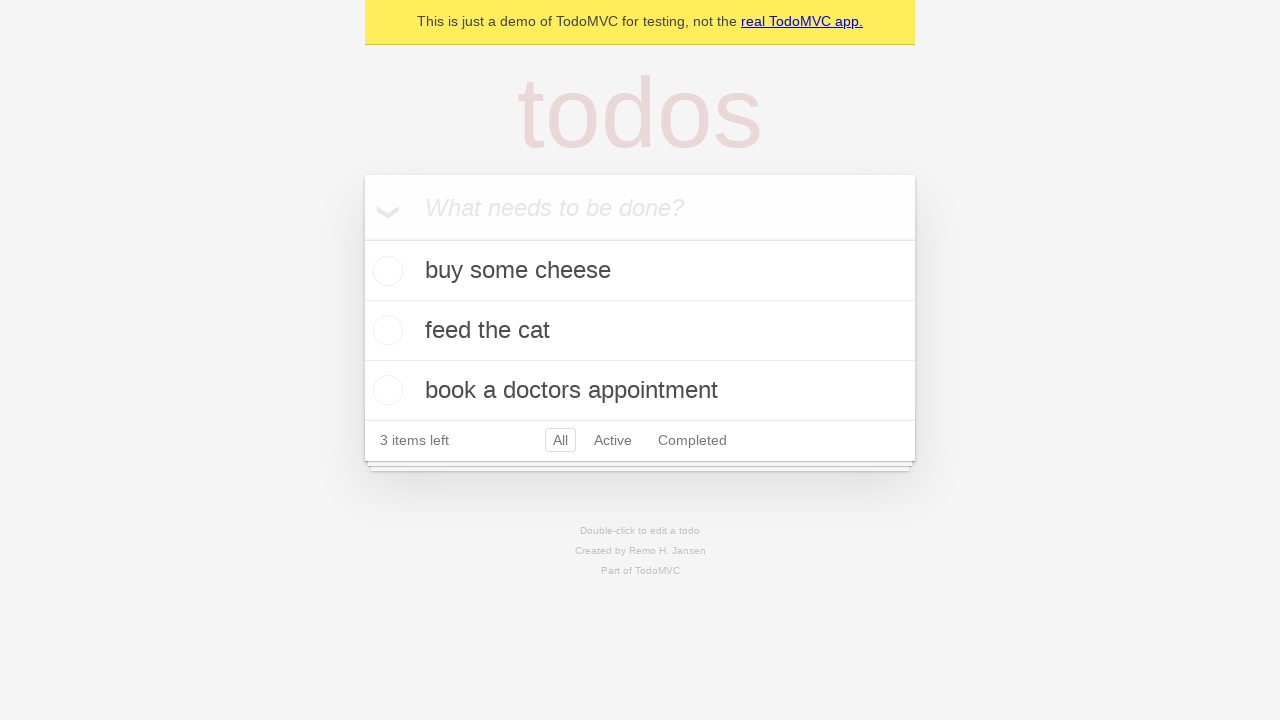

Checked toggle-all checkbox to mark all items complete at (362, 238) on .toggle-all
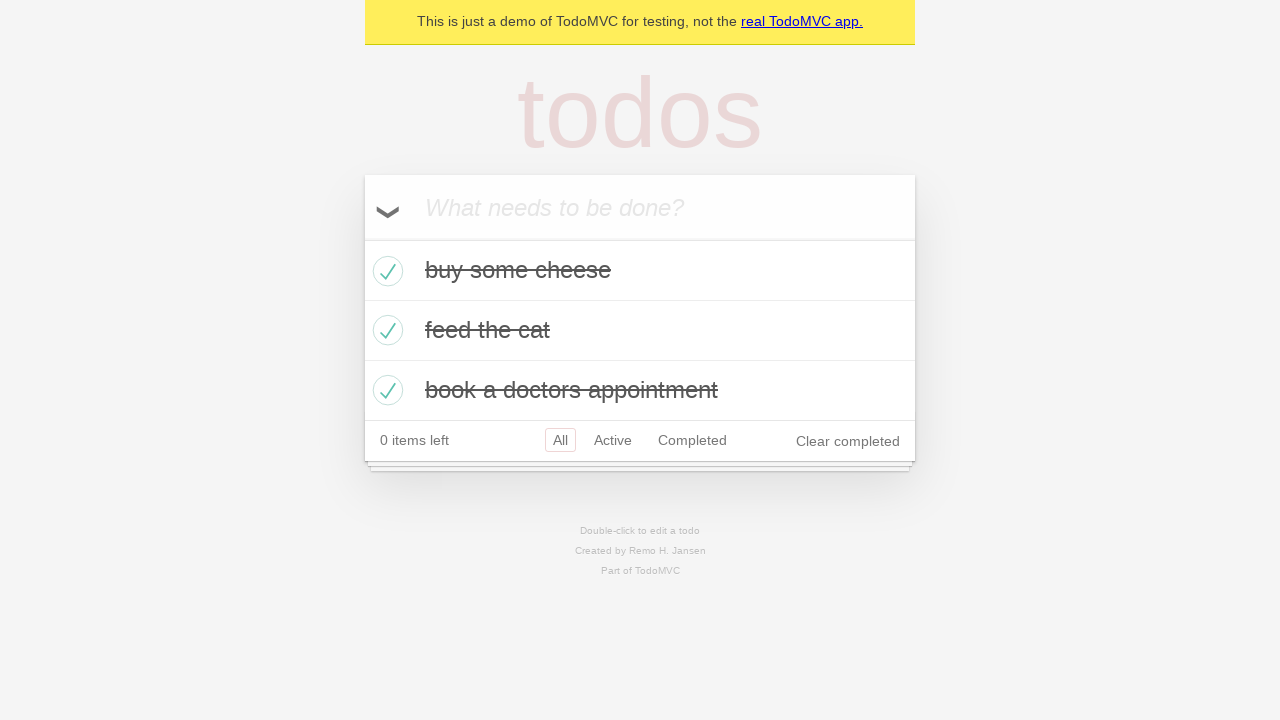

Unchecked first todo item to mark it incomplete at (385, 271) on .todo-list li >> nth=0 >> .toggle
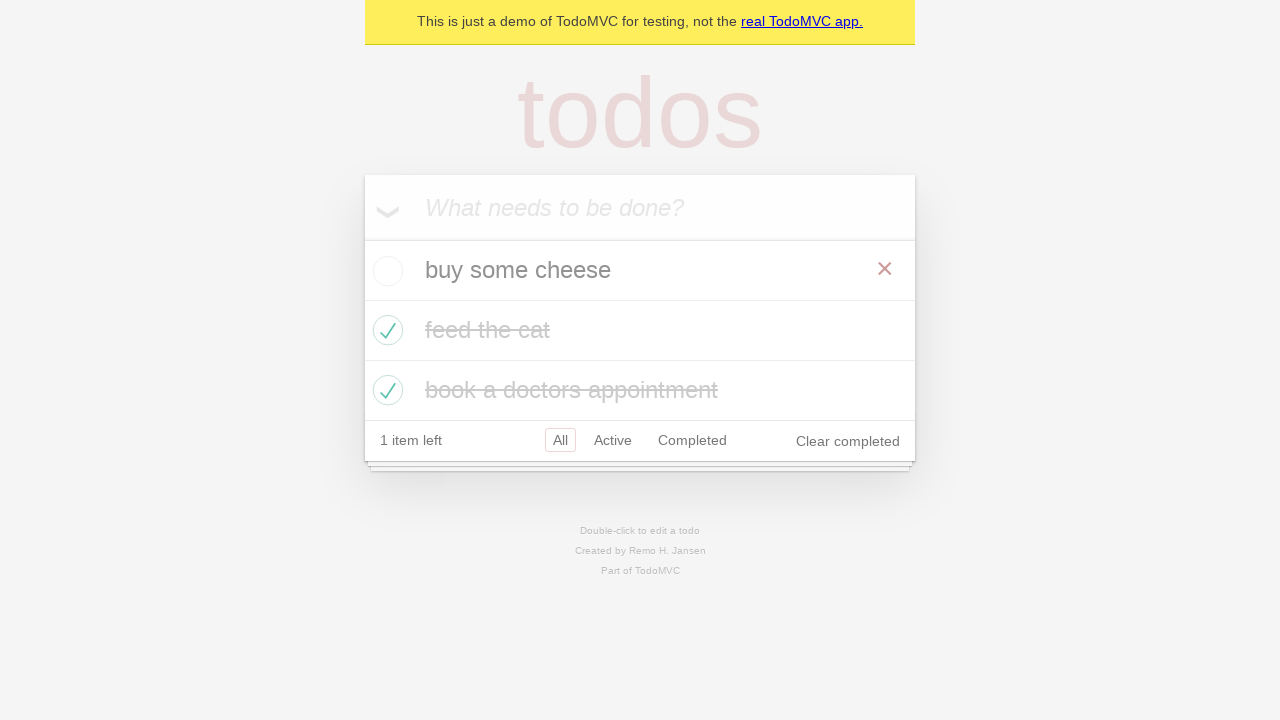

Checked first todo item again to mark it complete at (385, 271) on .todo-list li >> nth=0 >> .toggle
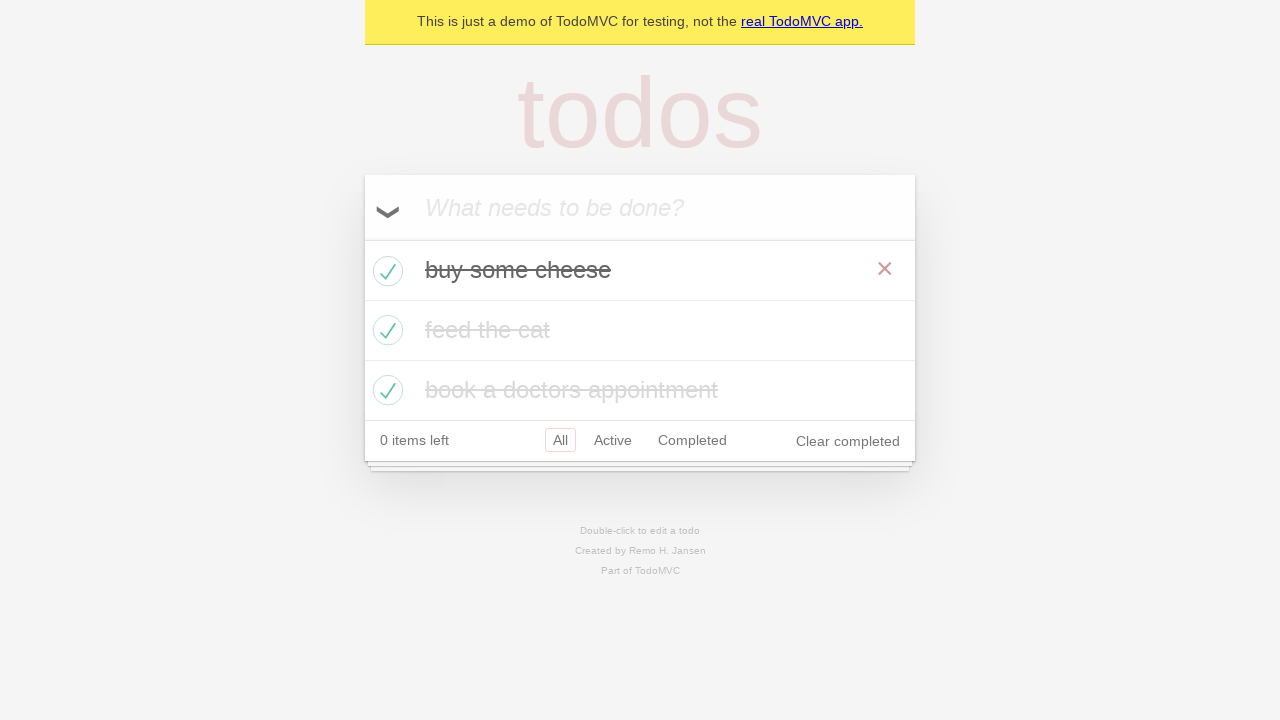

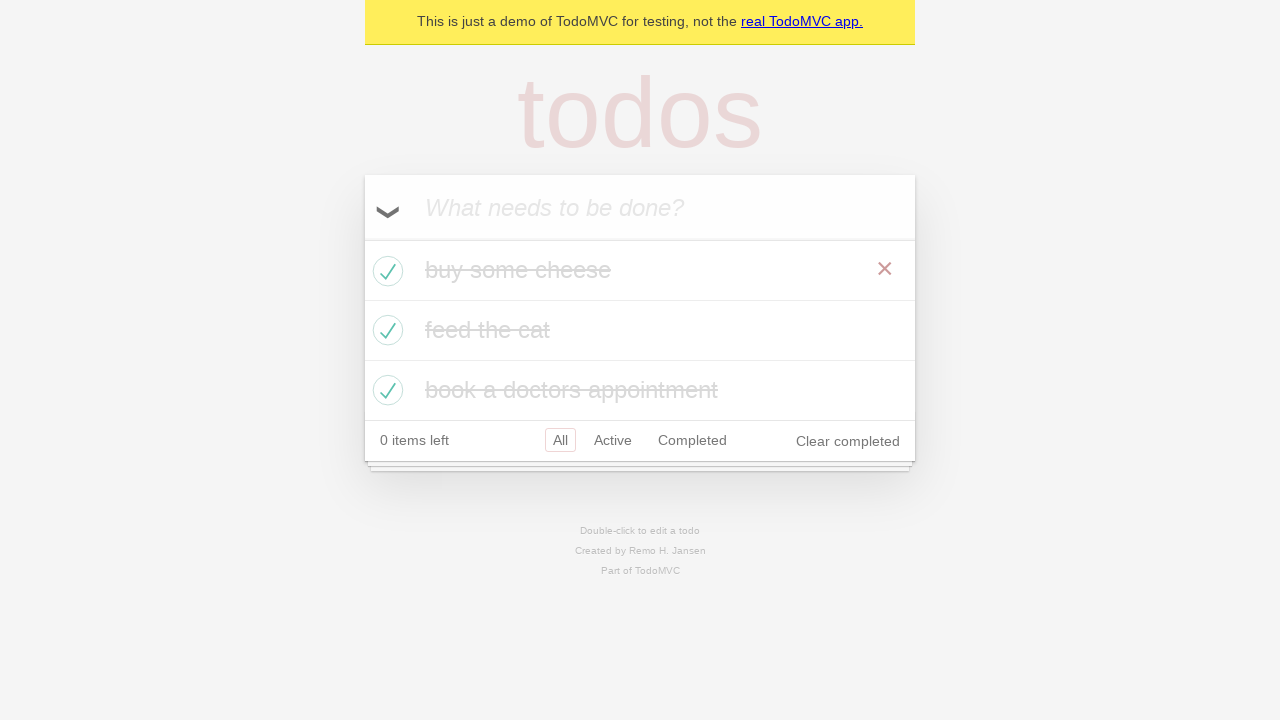